Tests form submission by filling in first name, last name, and email fields, then clicking the submit button

Starting URL: https://secure-retreat-92358.herokuapp.com/

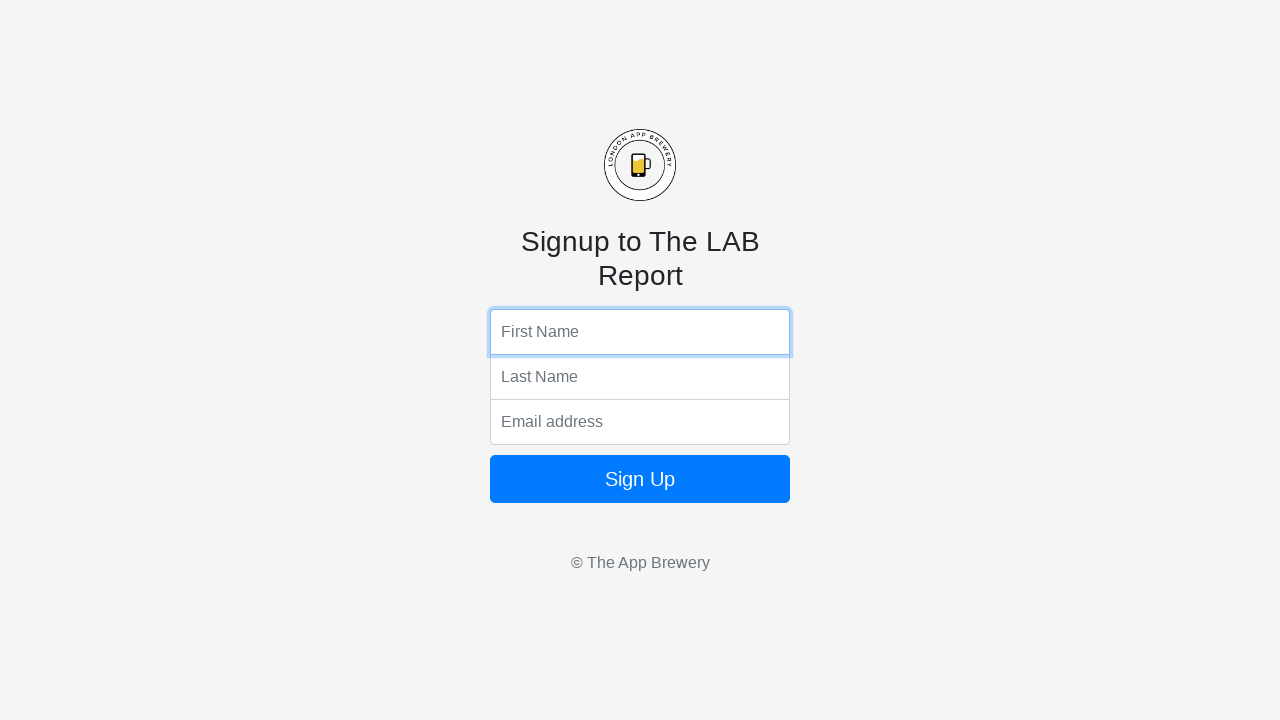

Filled first name field with 'John' on input[name='fName']
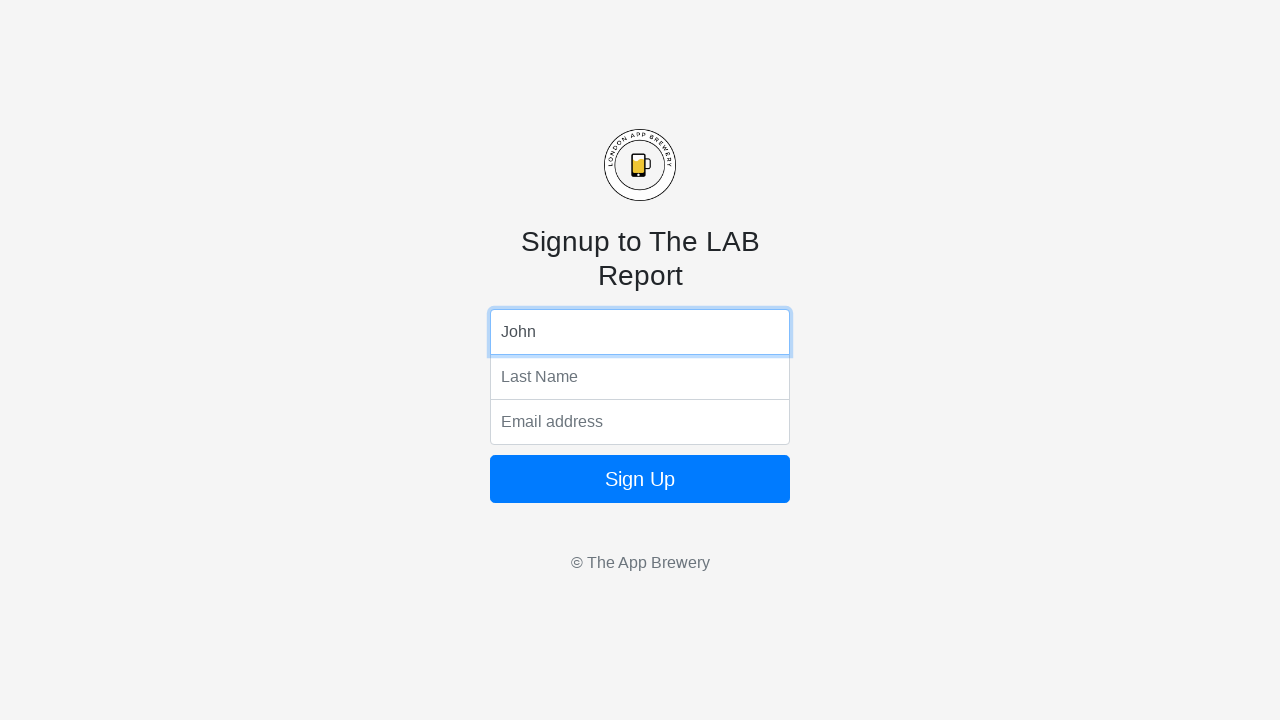

Filled last name field with 'Smith' on input[name='lName']
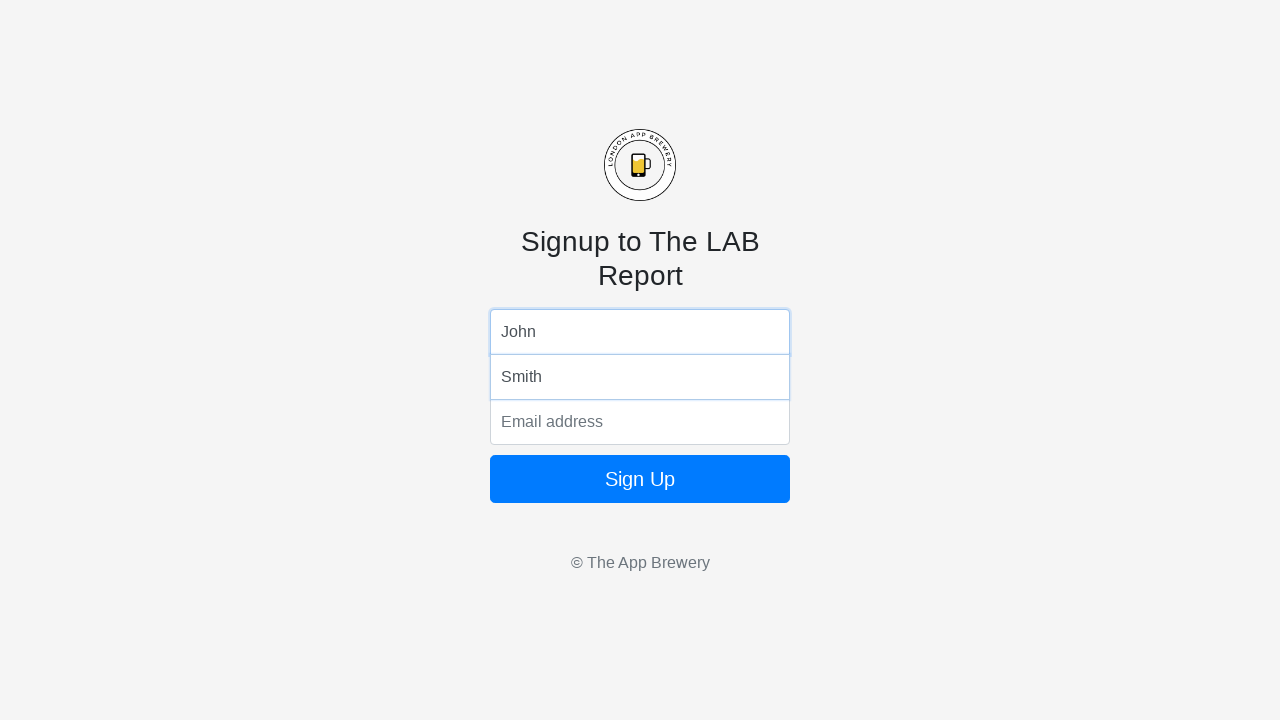

Filled email field with 'john.smith@example.com' on input[name='email']
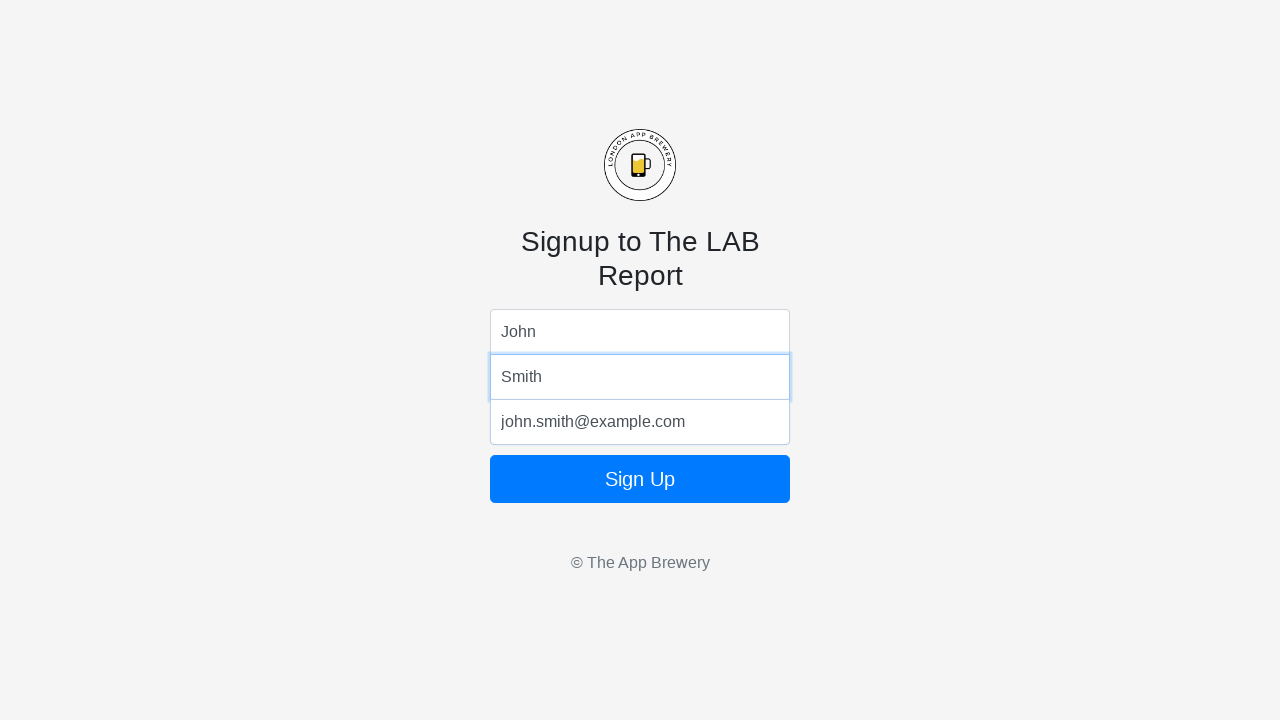

Clicked submit button to submit the form at (640, 479) on button
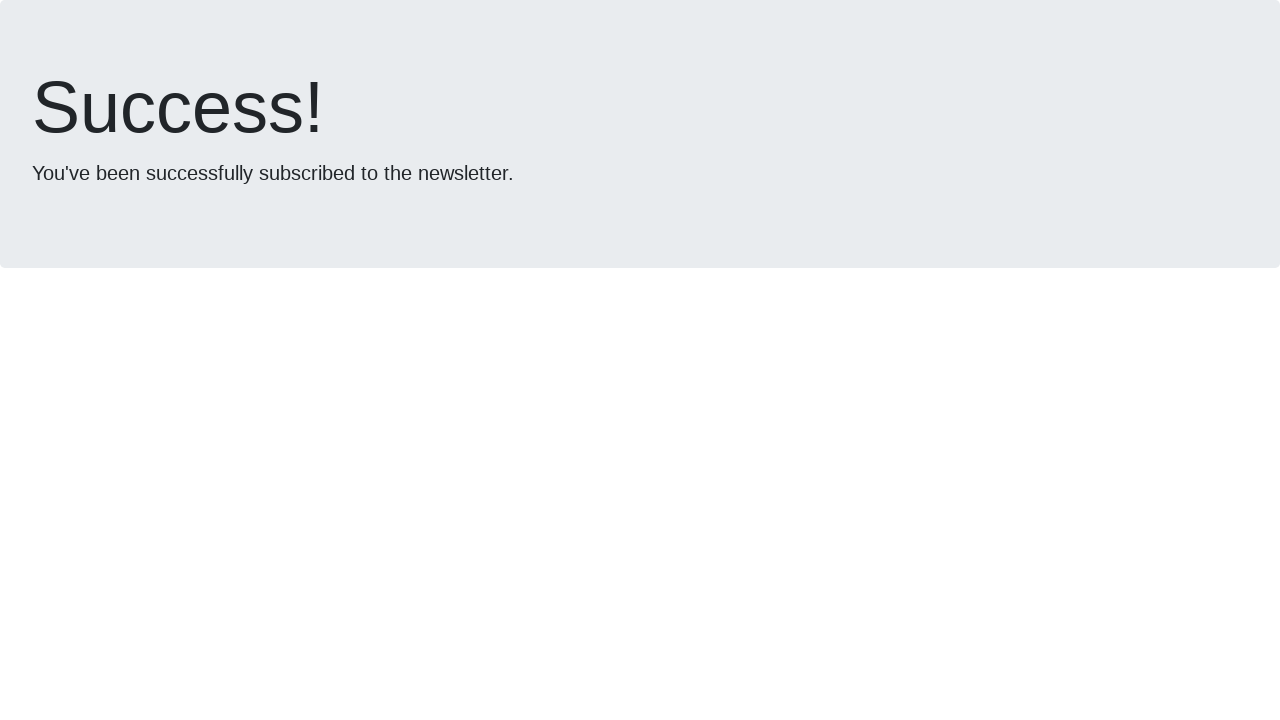

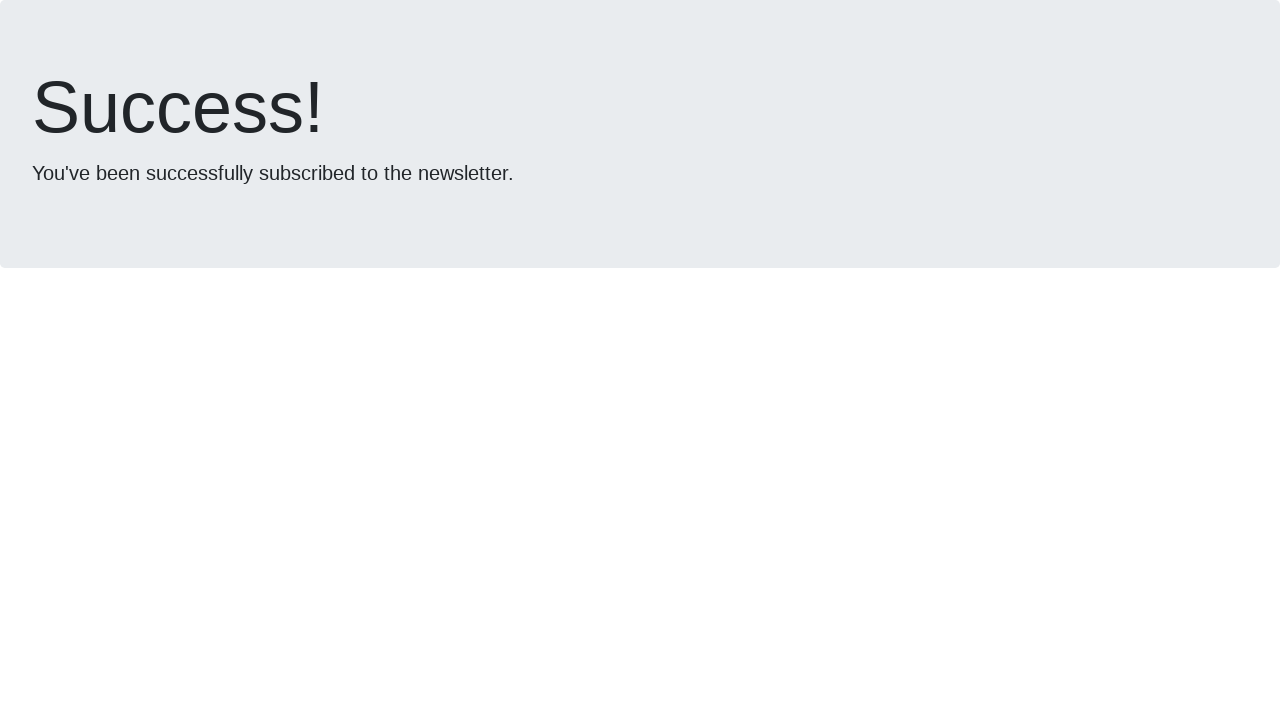